Tests the ability to close the error message that appears after failed login

Starting URL: https://the-internet.herokuapp.com/

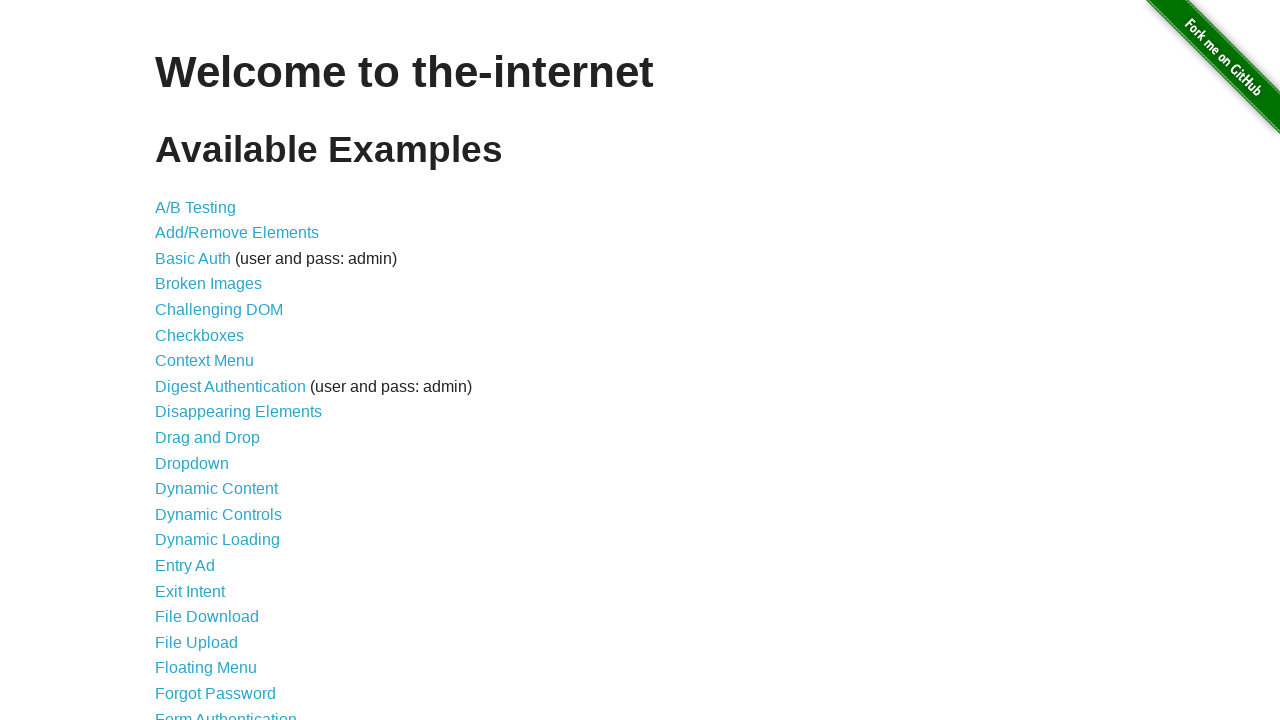

Clicked on Form Authentication link at (226, 712) on text=Form Authentication
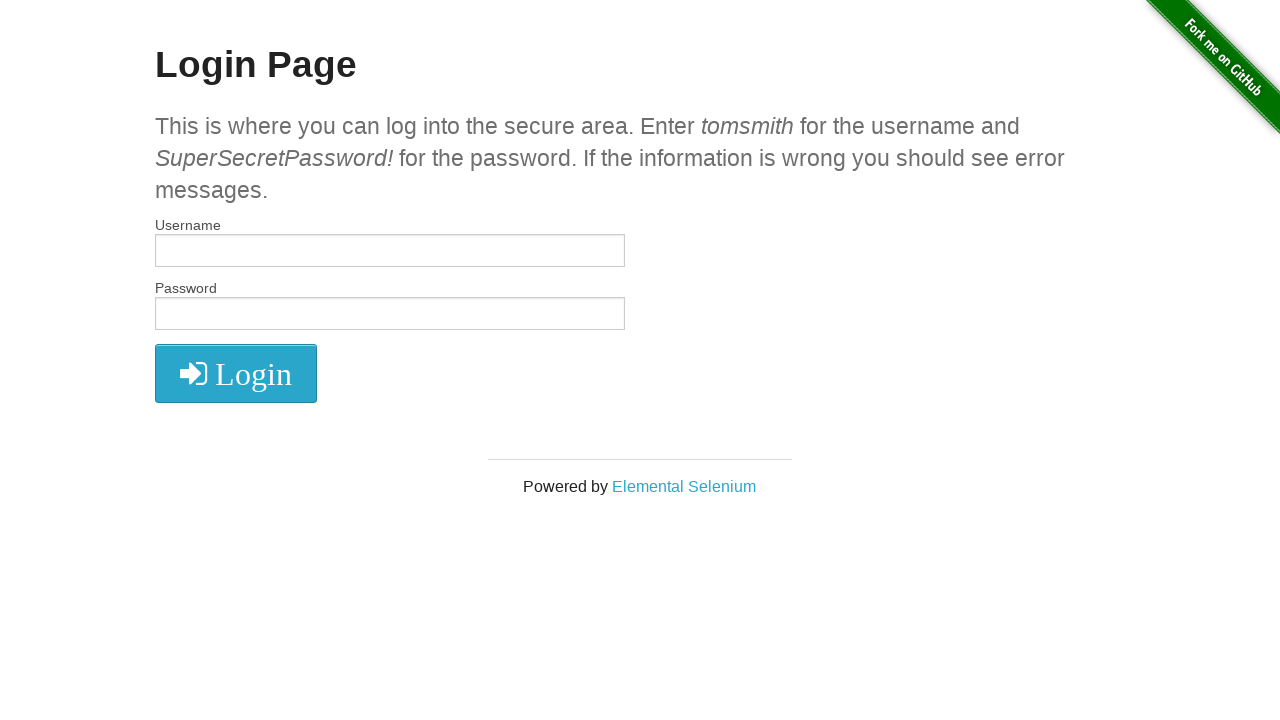

Clicked login button to trigger error message at (236, 373) on [class='radius']
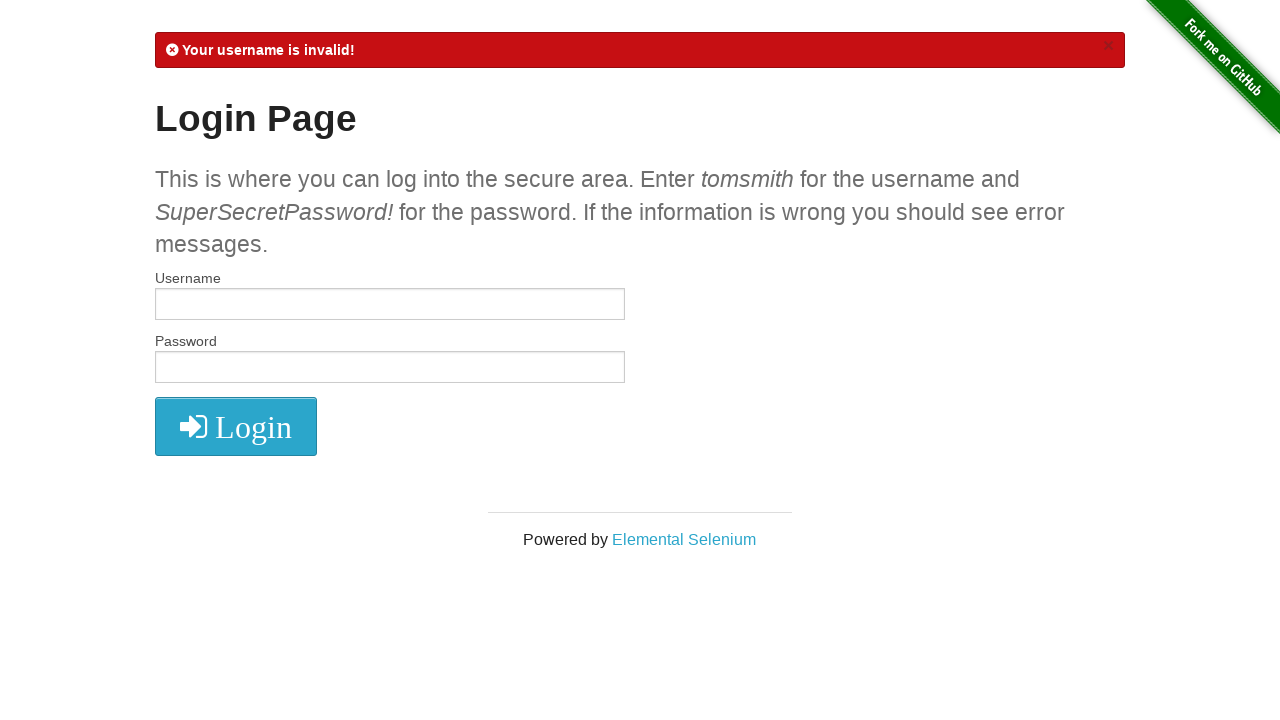

Closed the error message at (1108, 46) on xpath=//*[@id='flash']/a
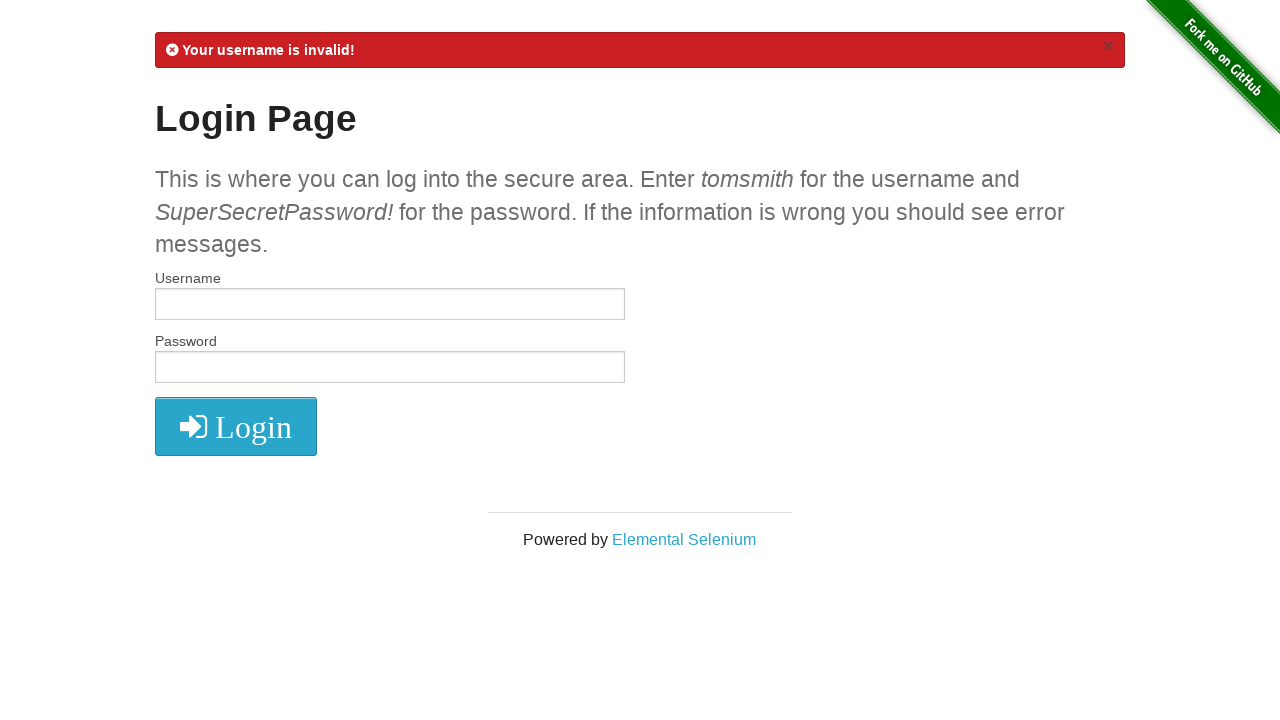

Waited 5 seconds to observe the effect
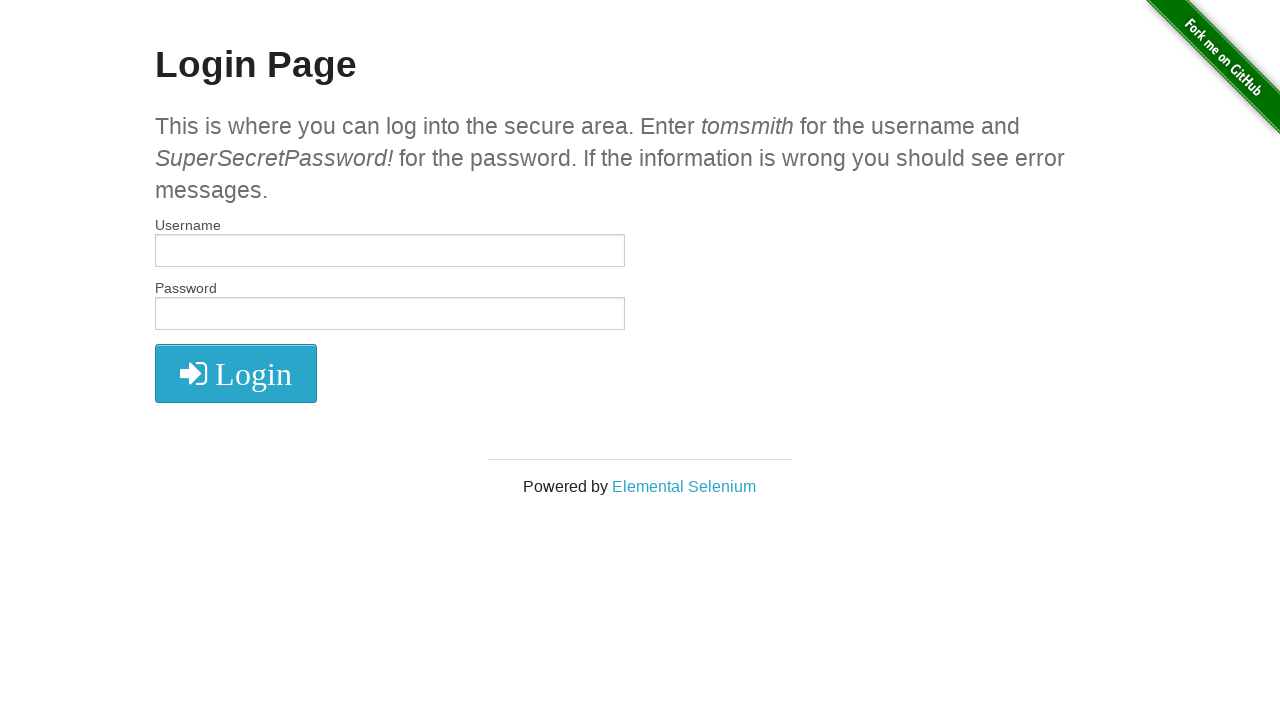

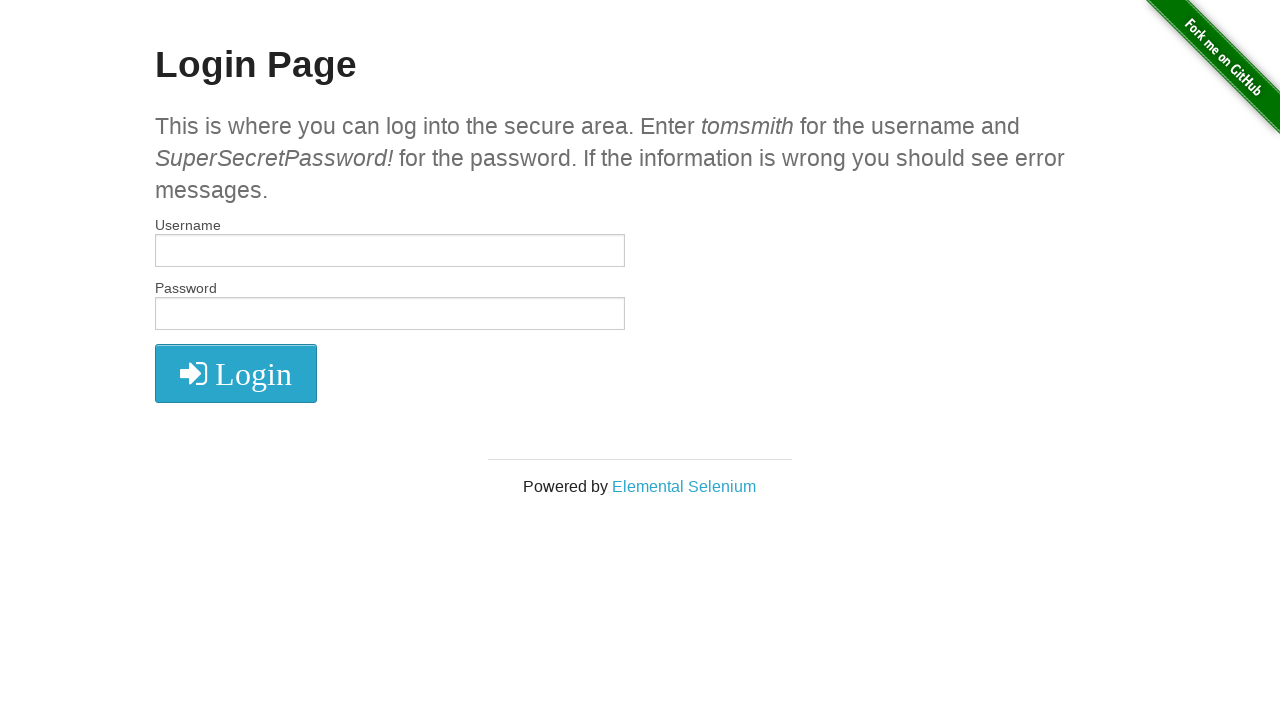